Tests a basic HTML form by filling in username, password, and comment fields, then submitting the form and verifying the username appears correctly in the results.

Starting URL: https://testpages.eviltester.com/styled/basic-html-form-test.html

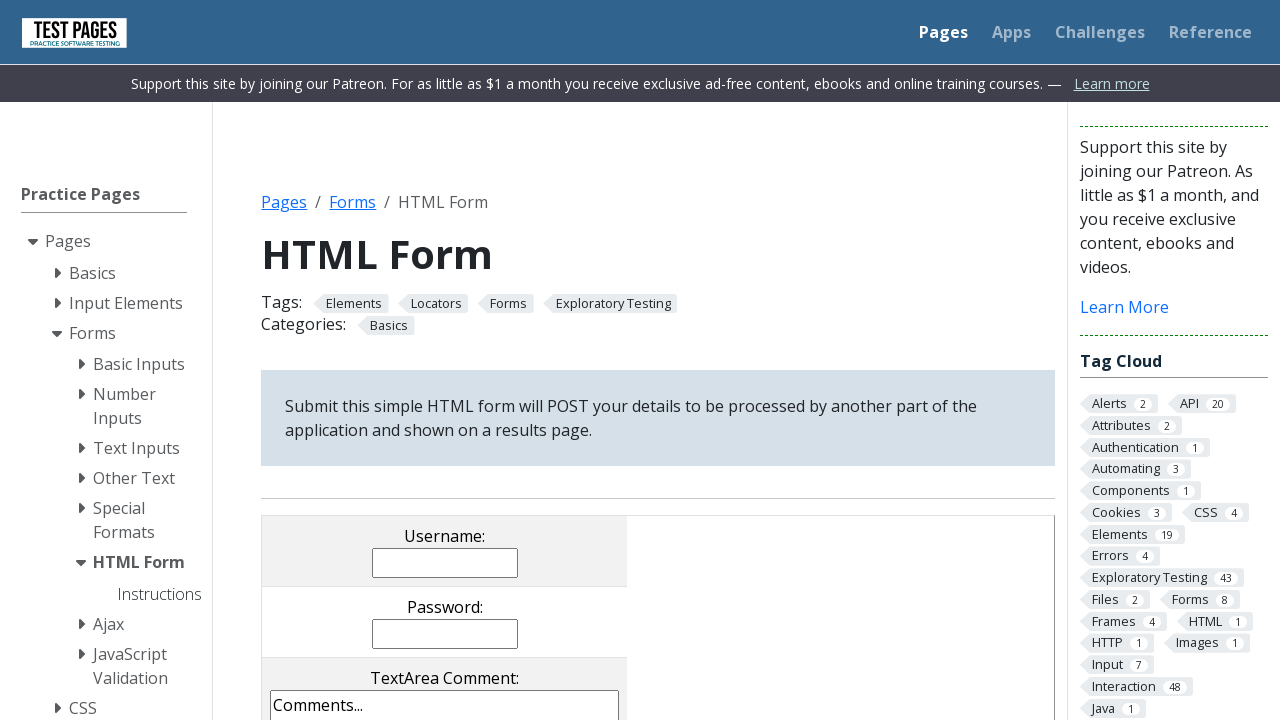

Filled username field with 'johndoe42' on input[name='username']
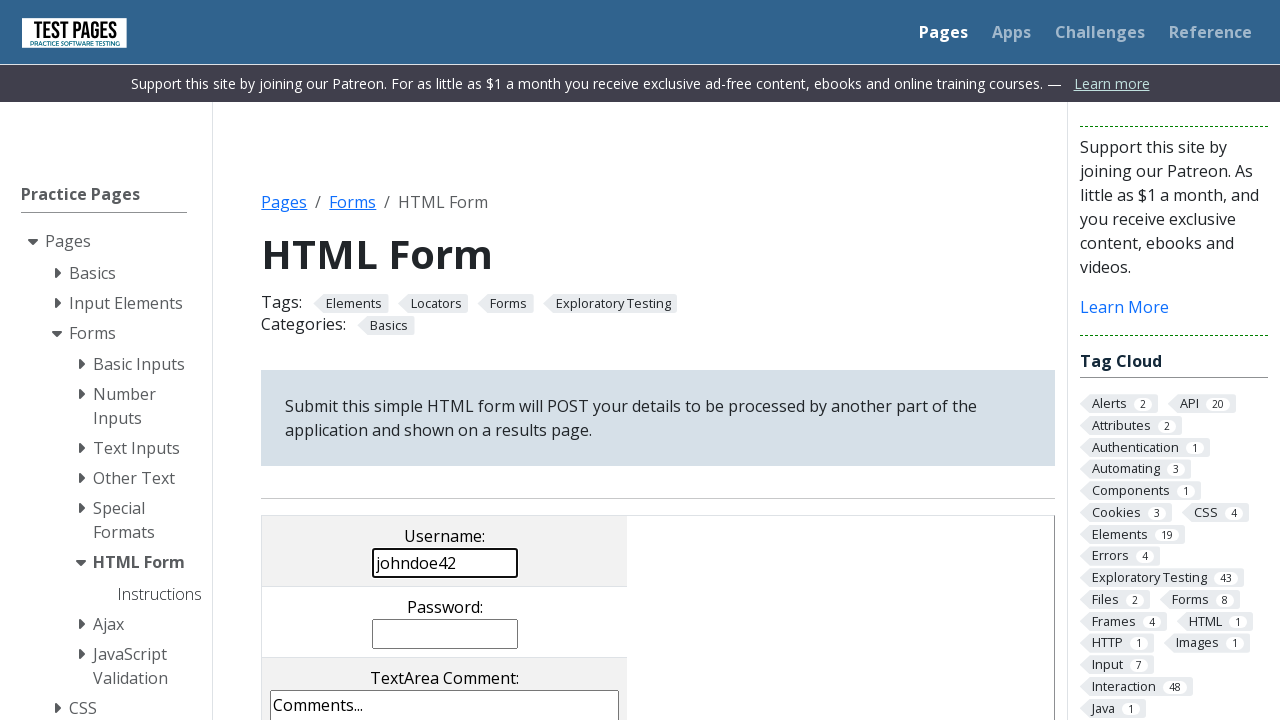

Filled password field with 'SecurePass789' on input[name='password']
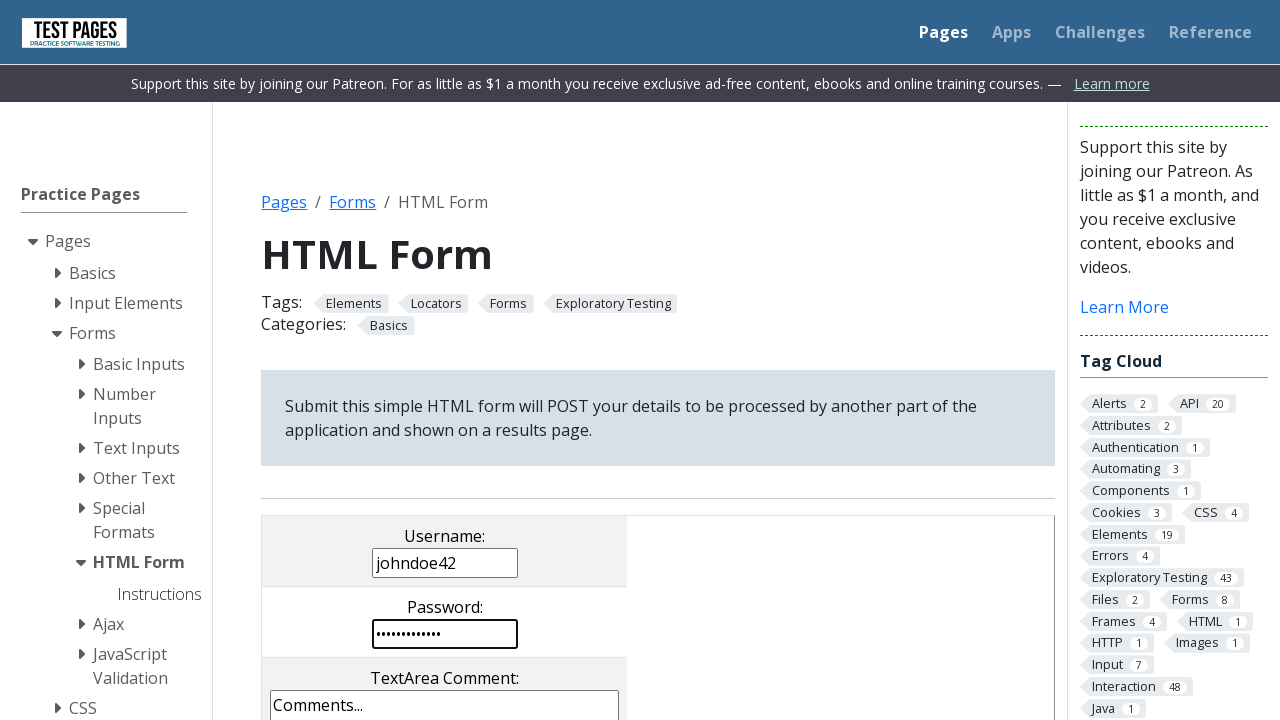

Cleared comments field on textarea[name='comments']
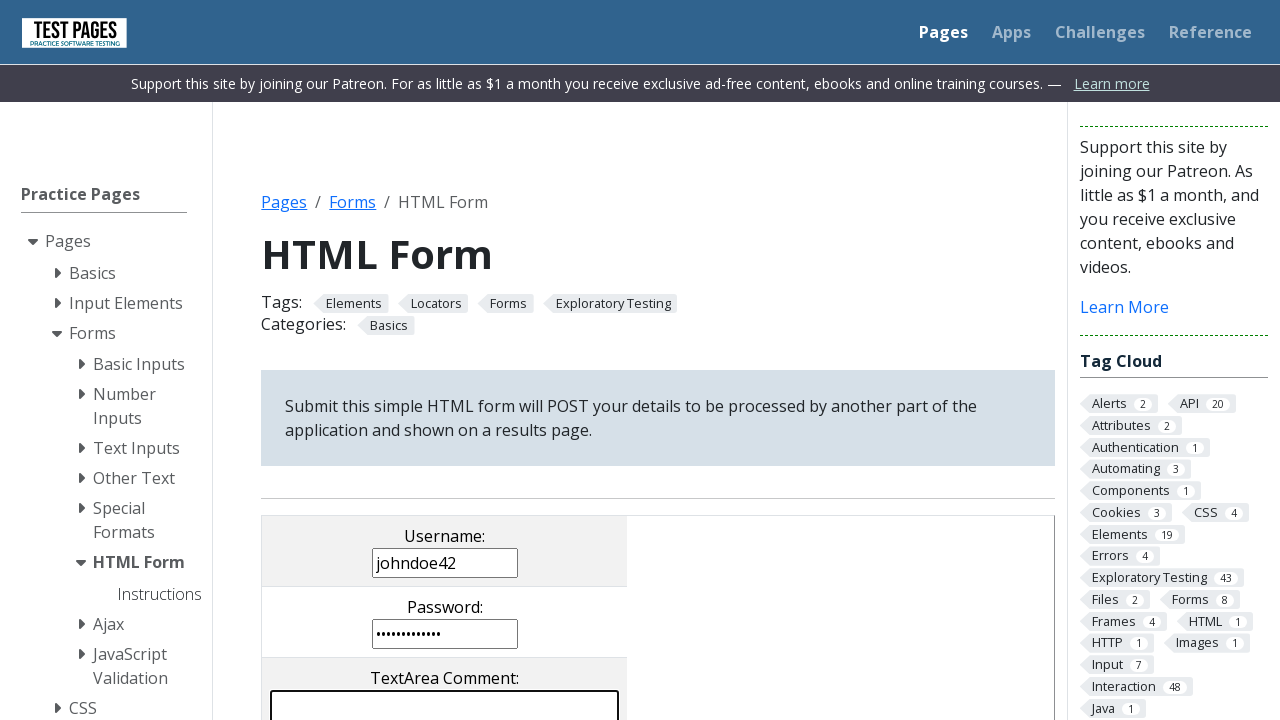

Filled comments field with sample test comment on textarea[name='comments']
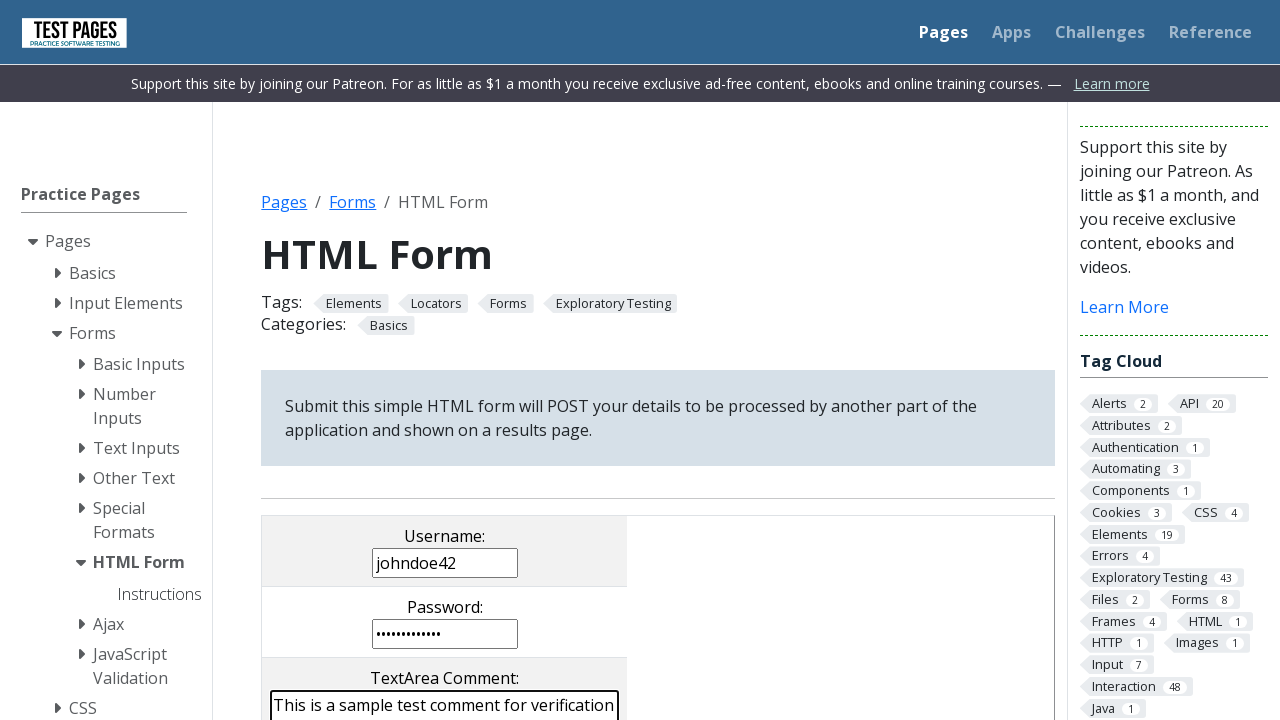

Clicked submit button to submit form at (504, 360) on input[value='submit']
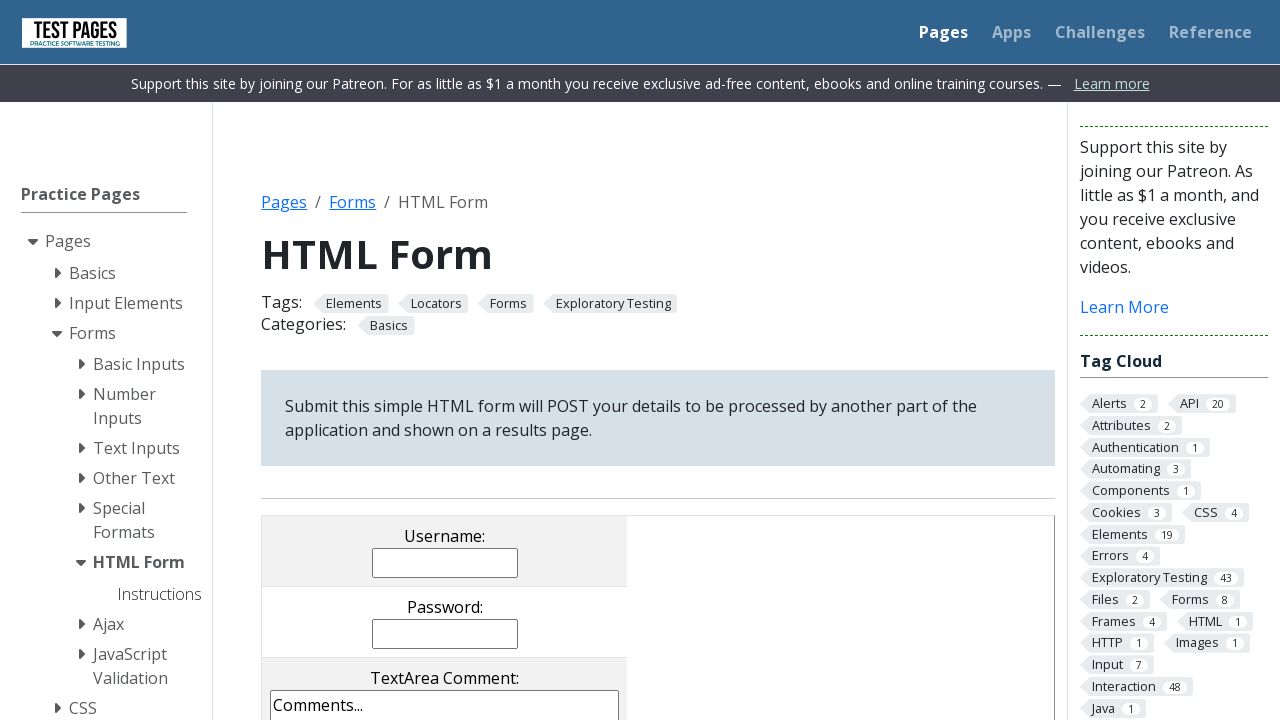

Form results page loaded with username field visible
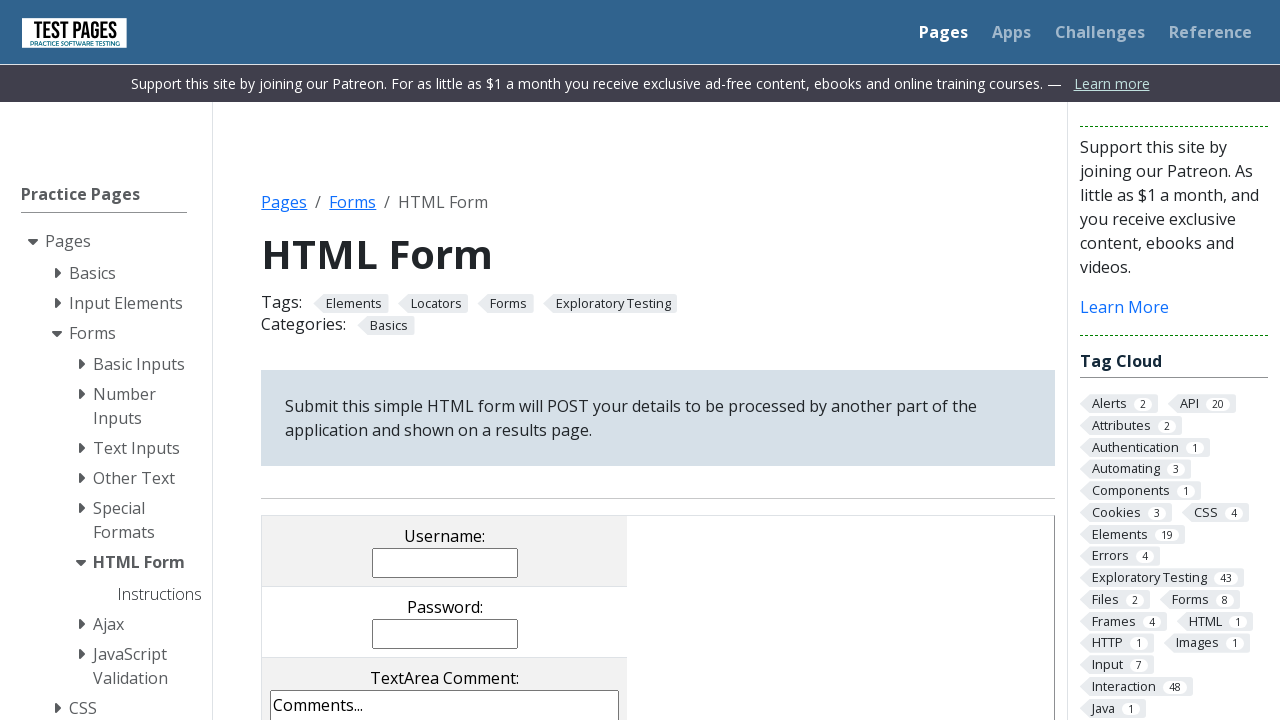

Retrieved username from results: 'johndoe42'
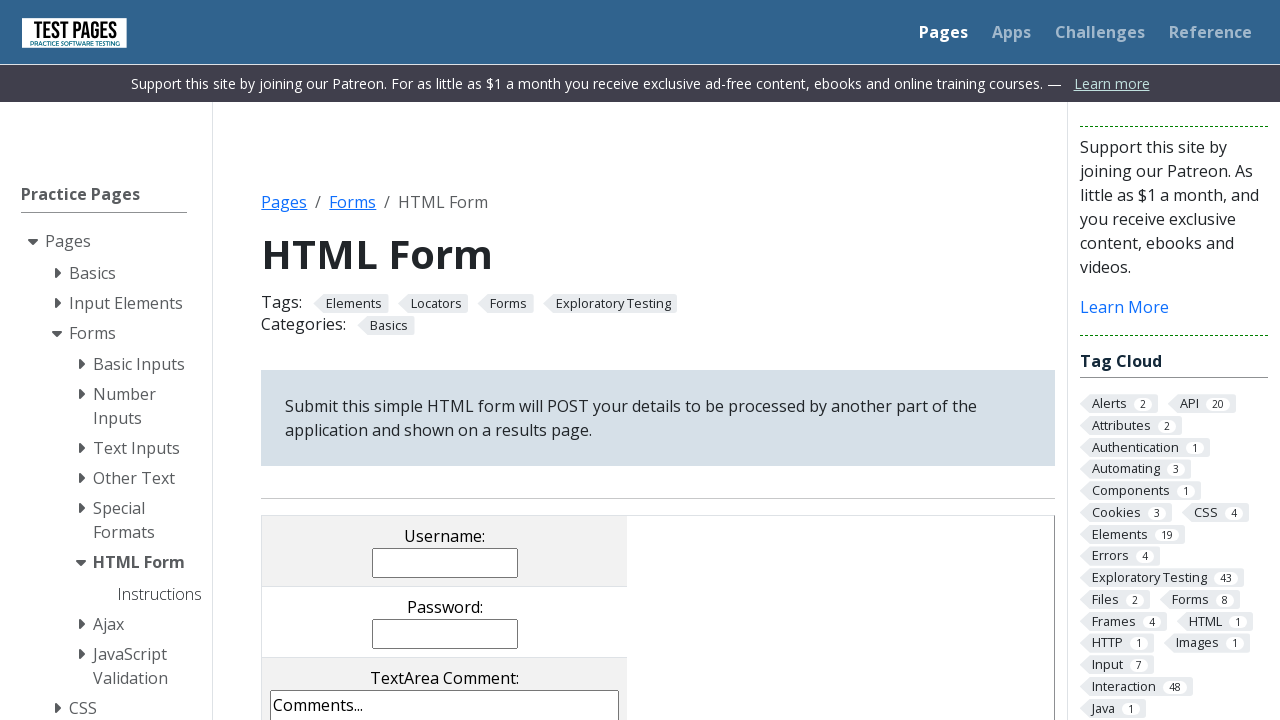

Verified submitted username matches expected value
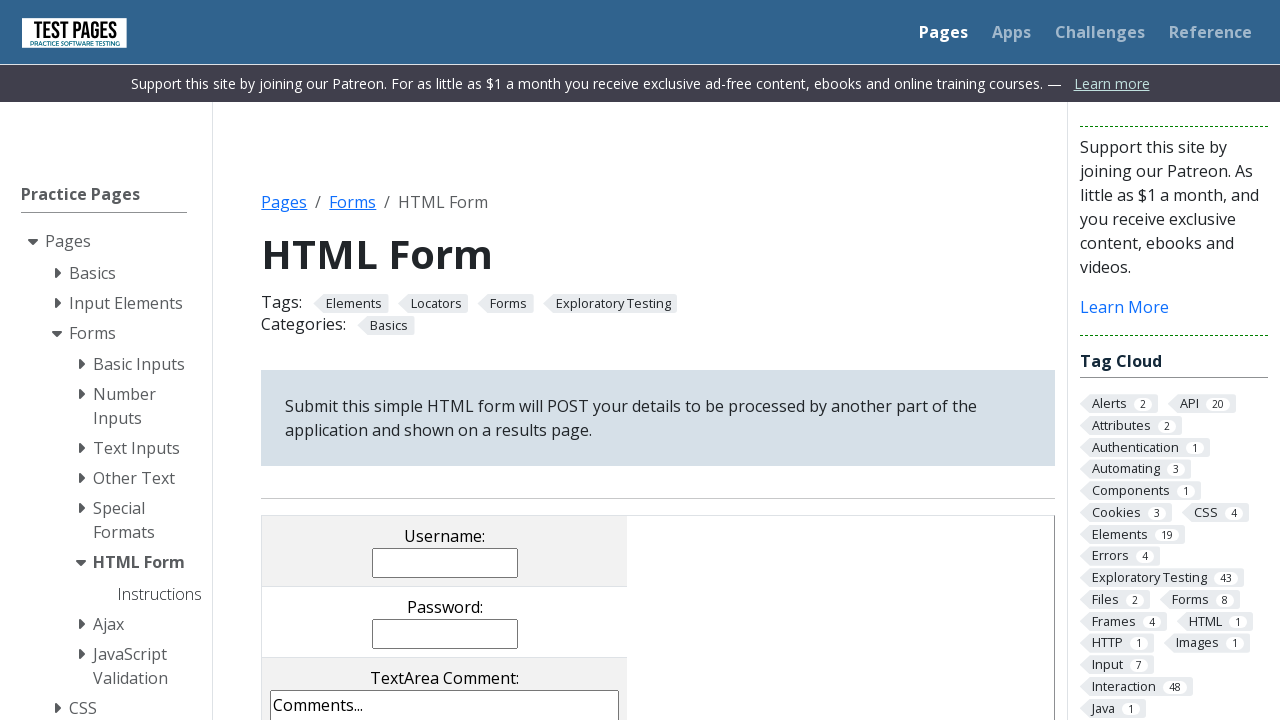

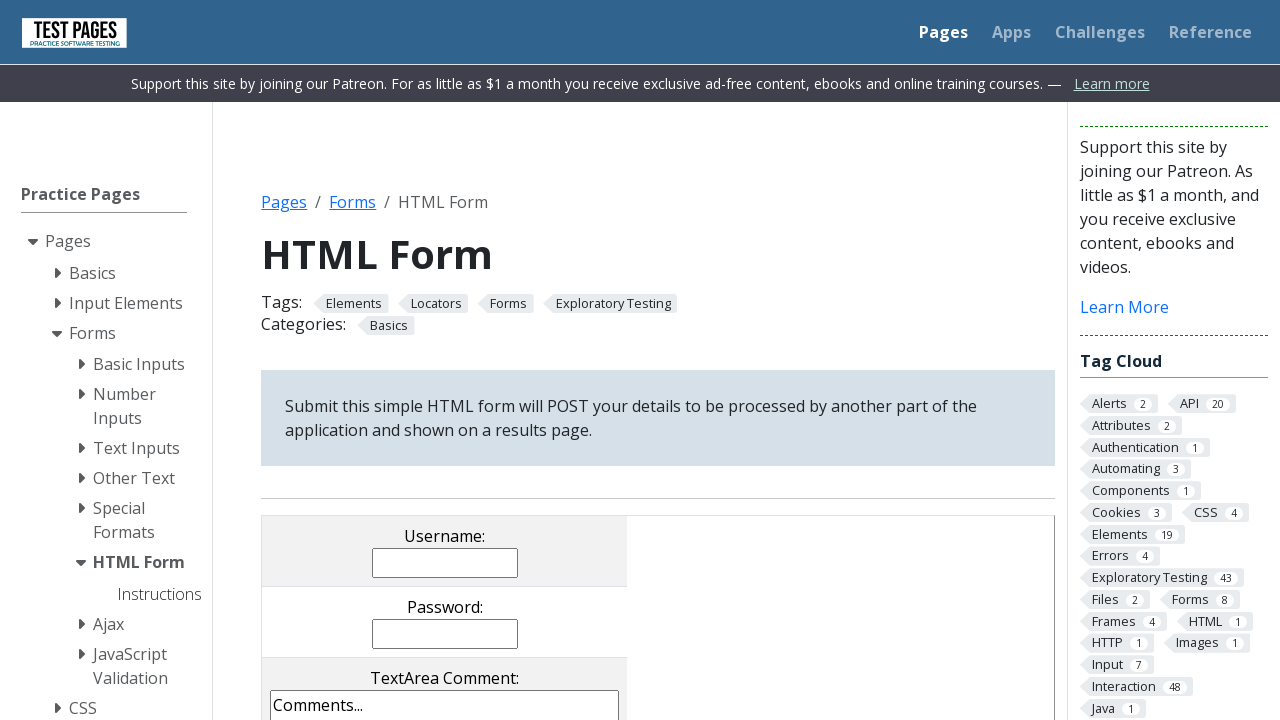